Tests JavaScript alert handling by triggering an alert and accepting it

Starting URL: https://www.lambdatest.com/selenium-playground/javascript-alert-box-demo

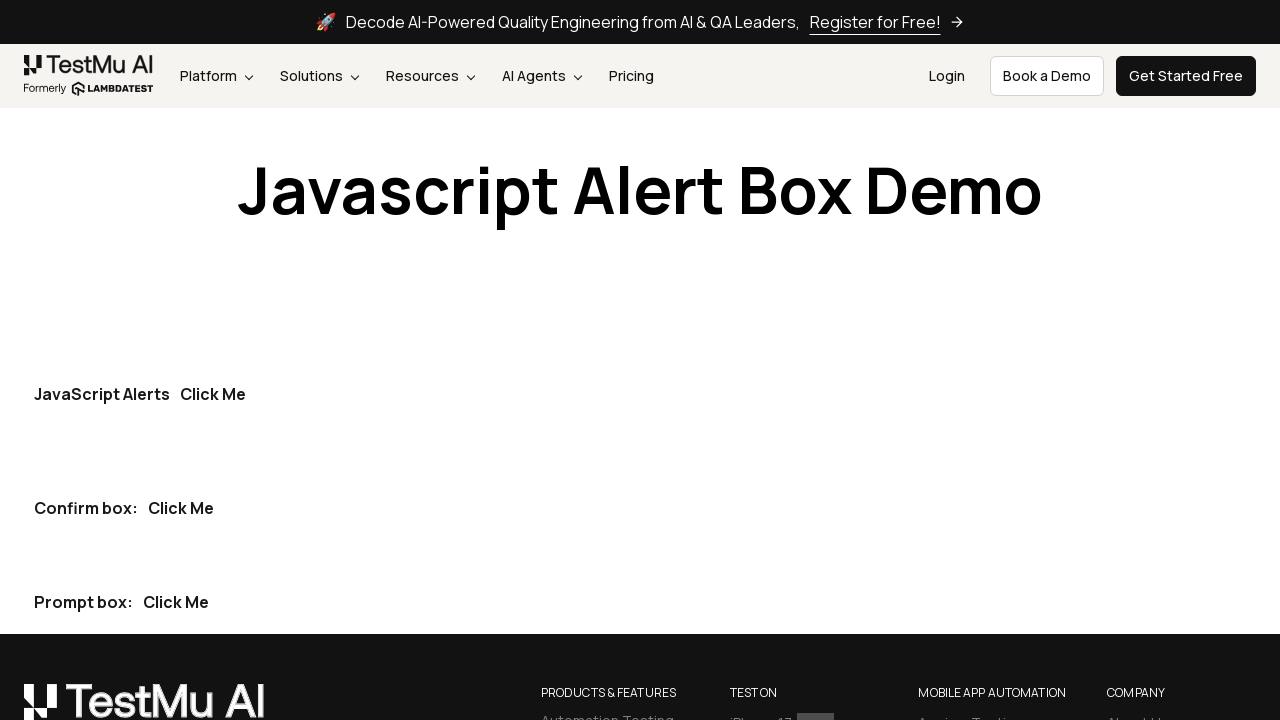

Set up dialog handler to accept alerts
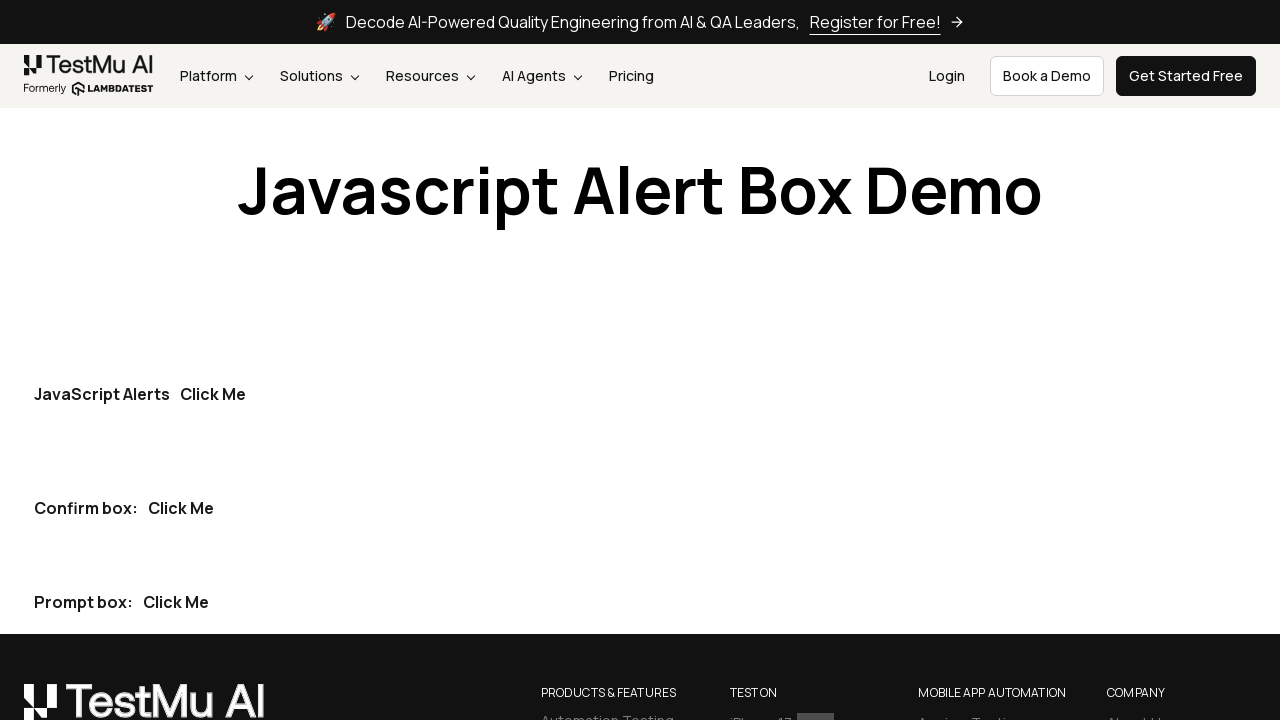

Clicked first 'Click Me' button to trigger JavaScript alert at (213, 394) on button:has-text('Click Me') >> nth=0
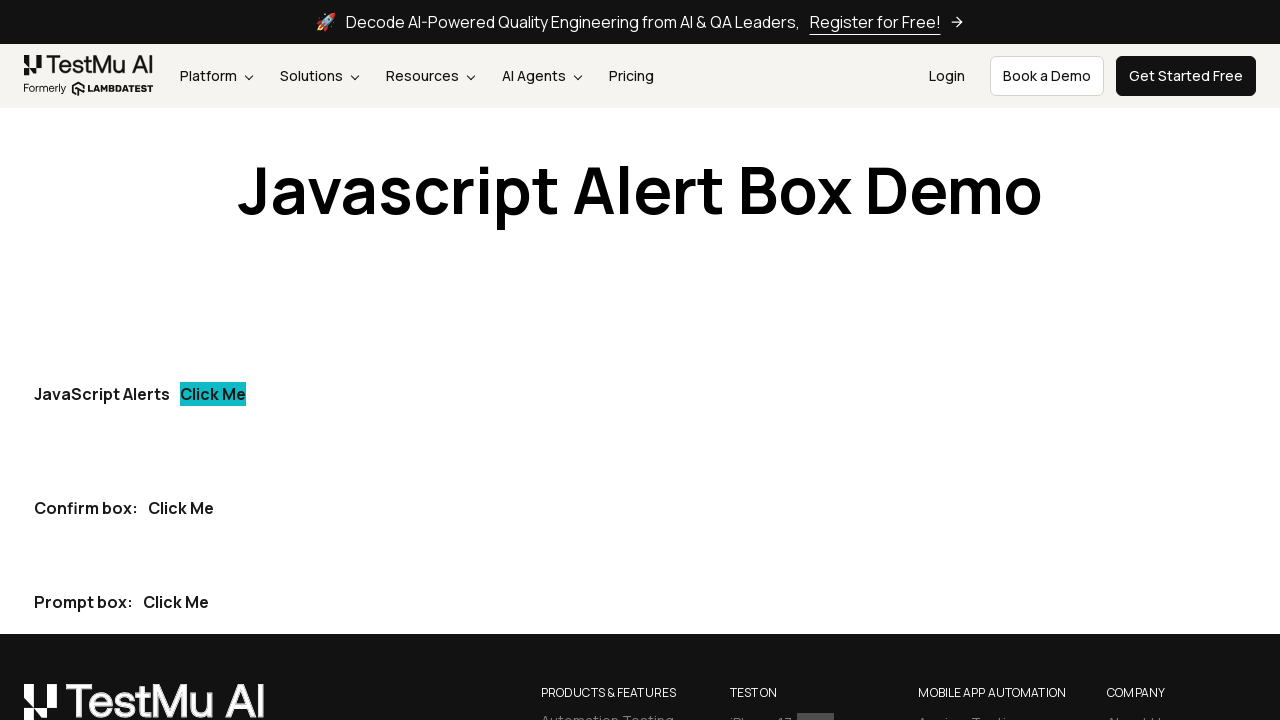

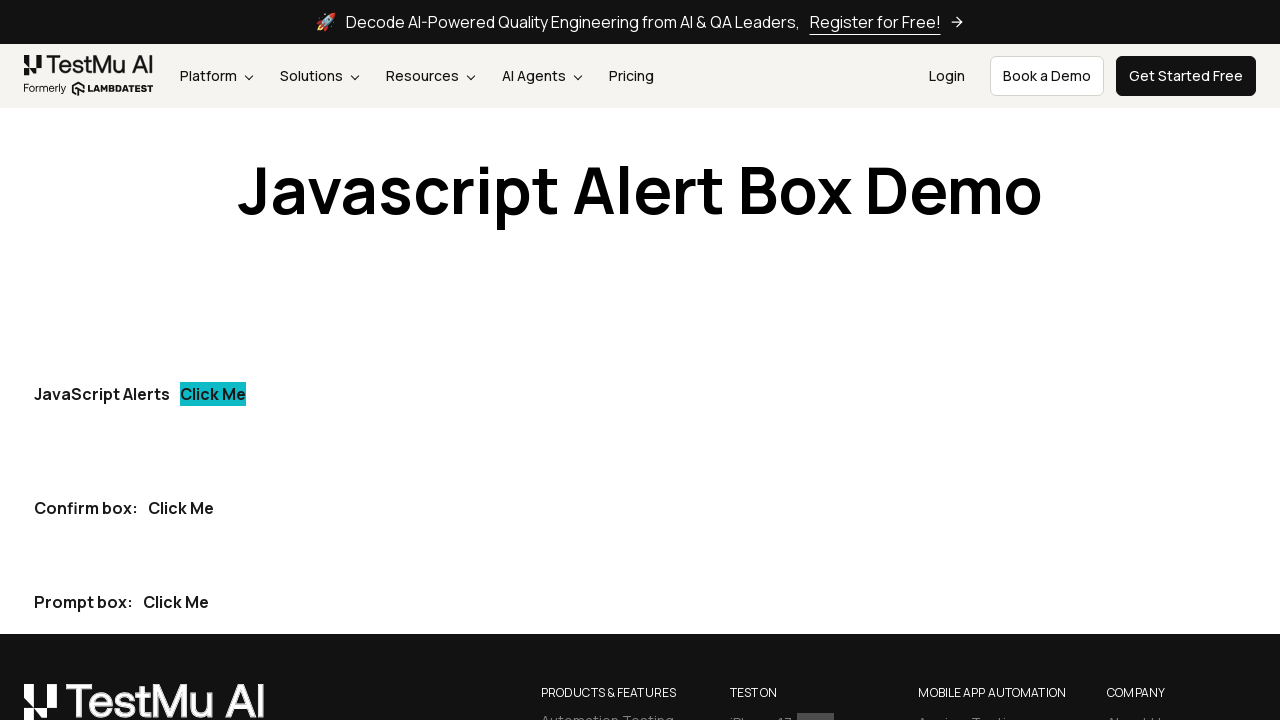